Tests the search functionality on Ballotpedia by entering a search query for "Bachelor's Stanford University" and submitting the search to view results.

Starting URL: https://ballotpedia.org/Main_Page

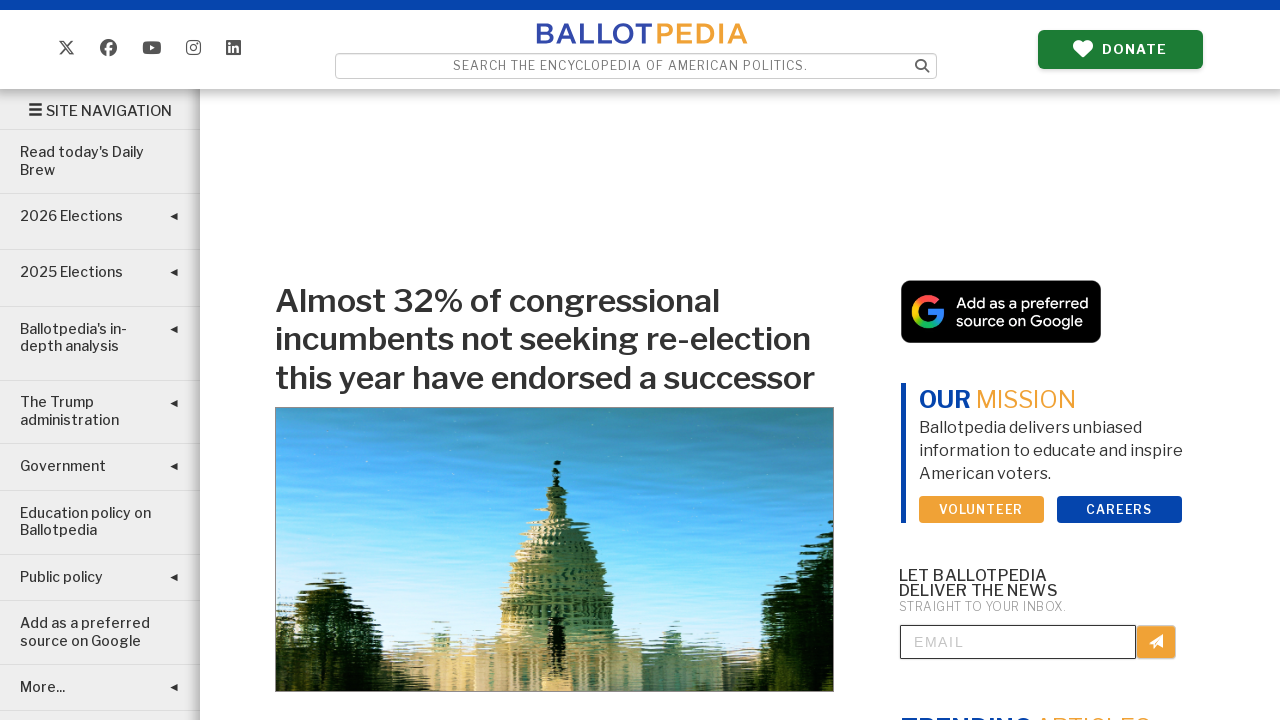

Filled search input with 'Bachelor's Stanford University' on #searchInput
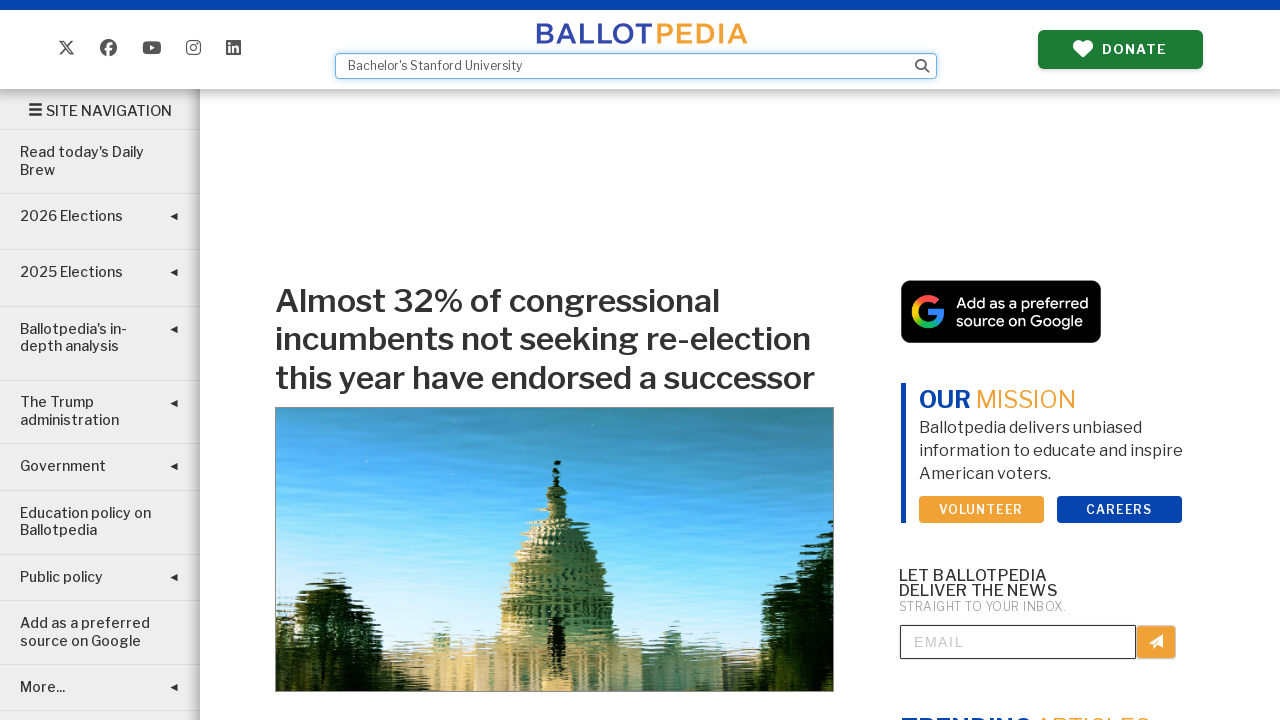

Clicked search button to submit query at (922, 66) on .bp-header-search-go
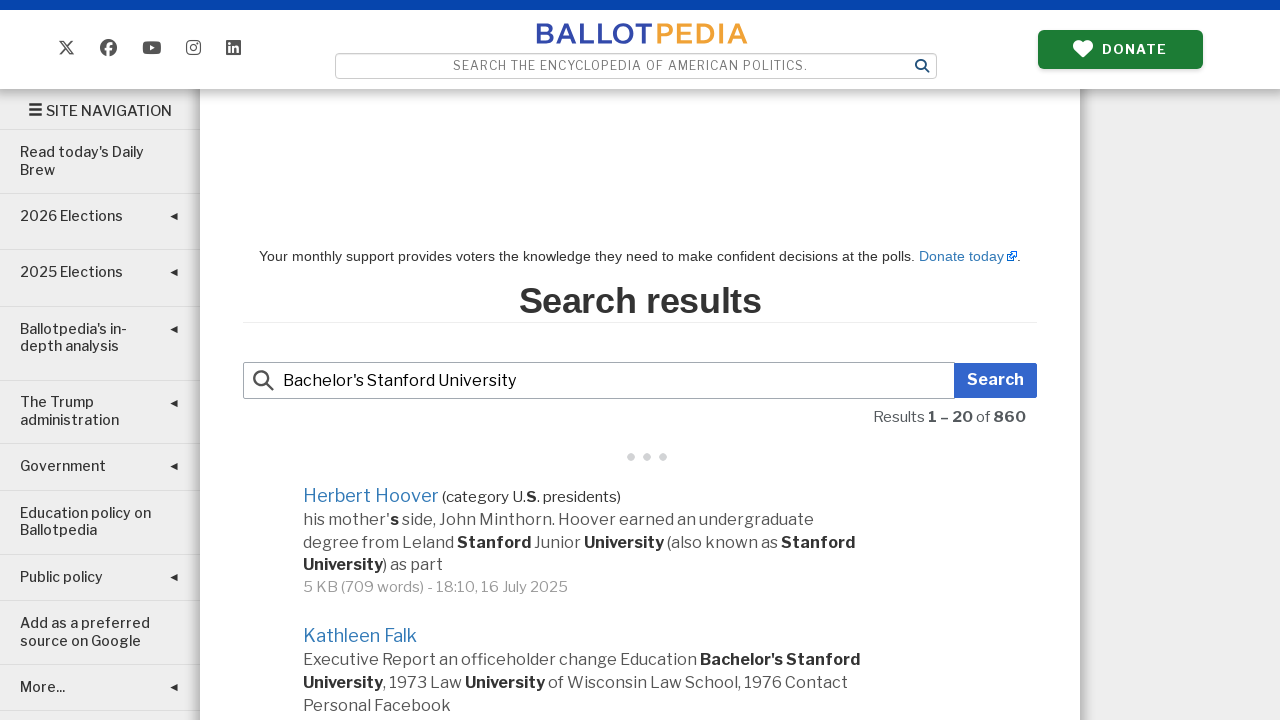

Search results loaded successfully
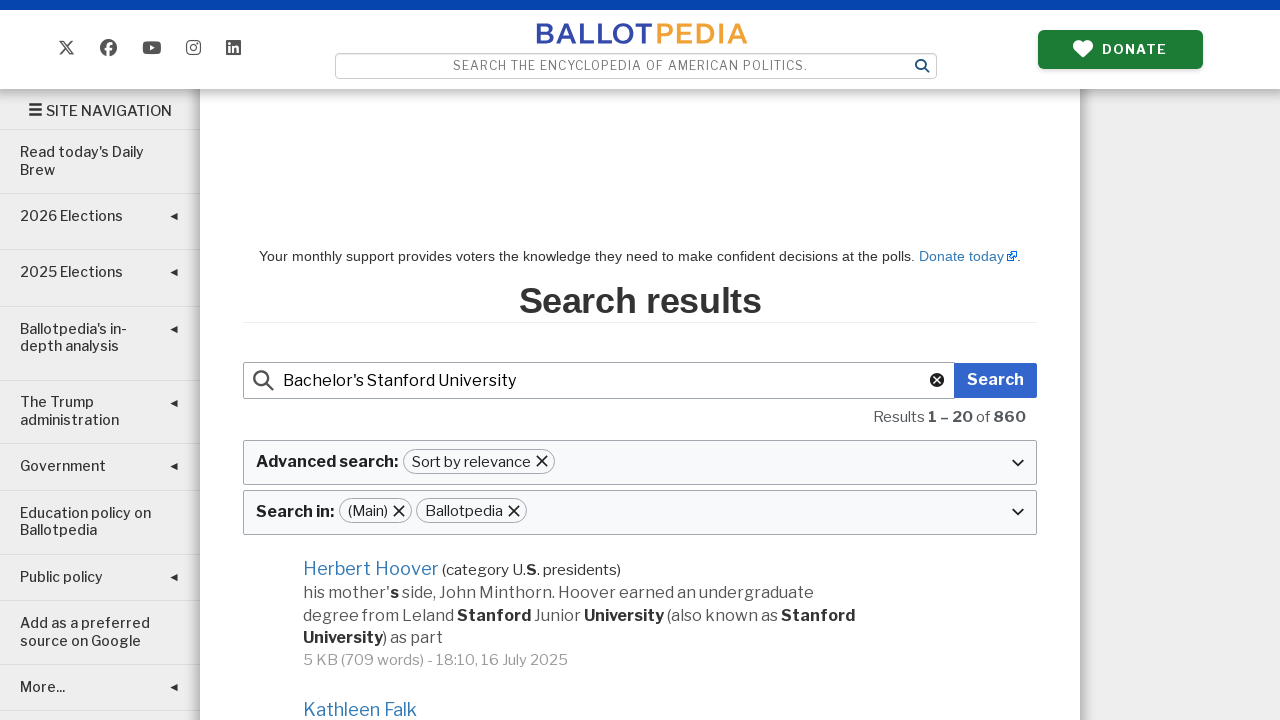

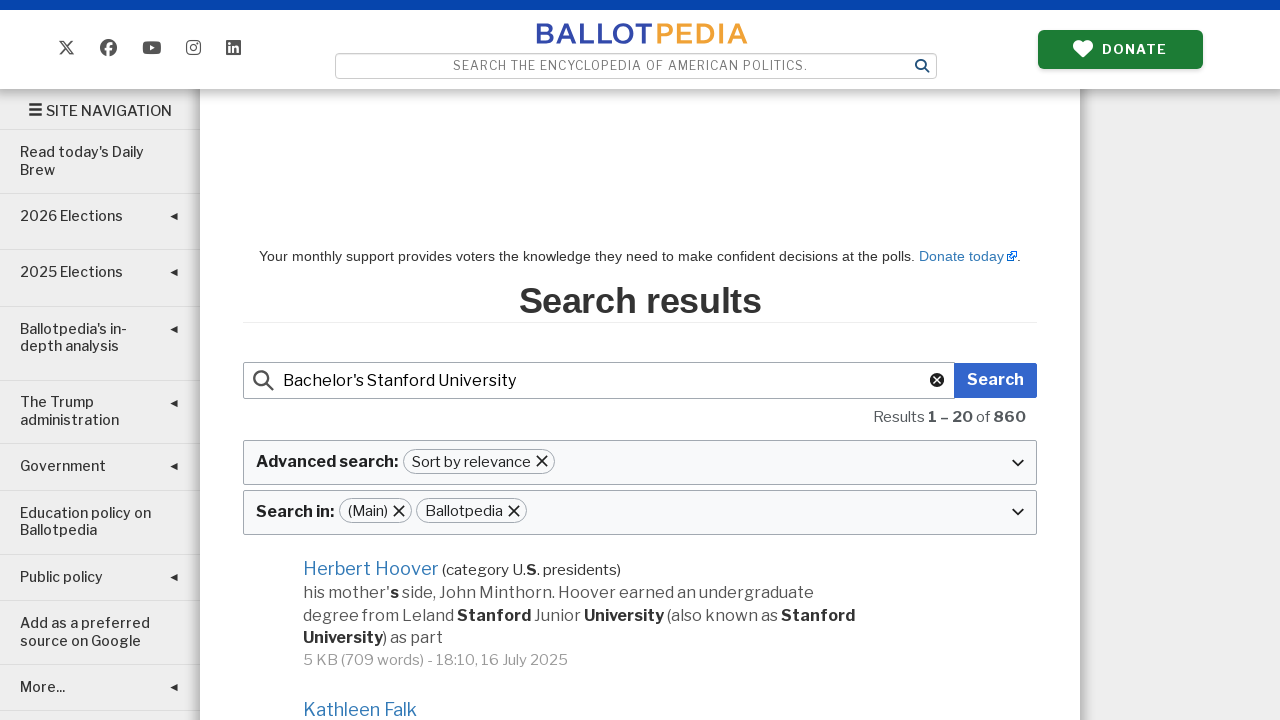